Tests A/B test opt-out by visiting the split test page, checking if in A/B test group, then adding an opt-out cookie and refreshing to verify the opt-out works.

Starting URL: http://the-internet.herokuapp.com/abtest

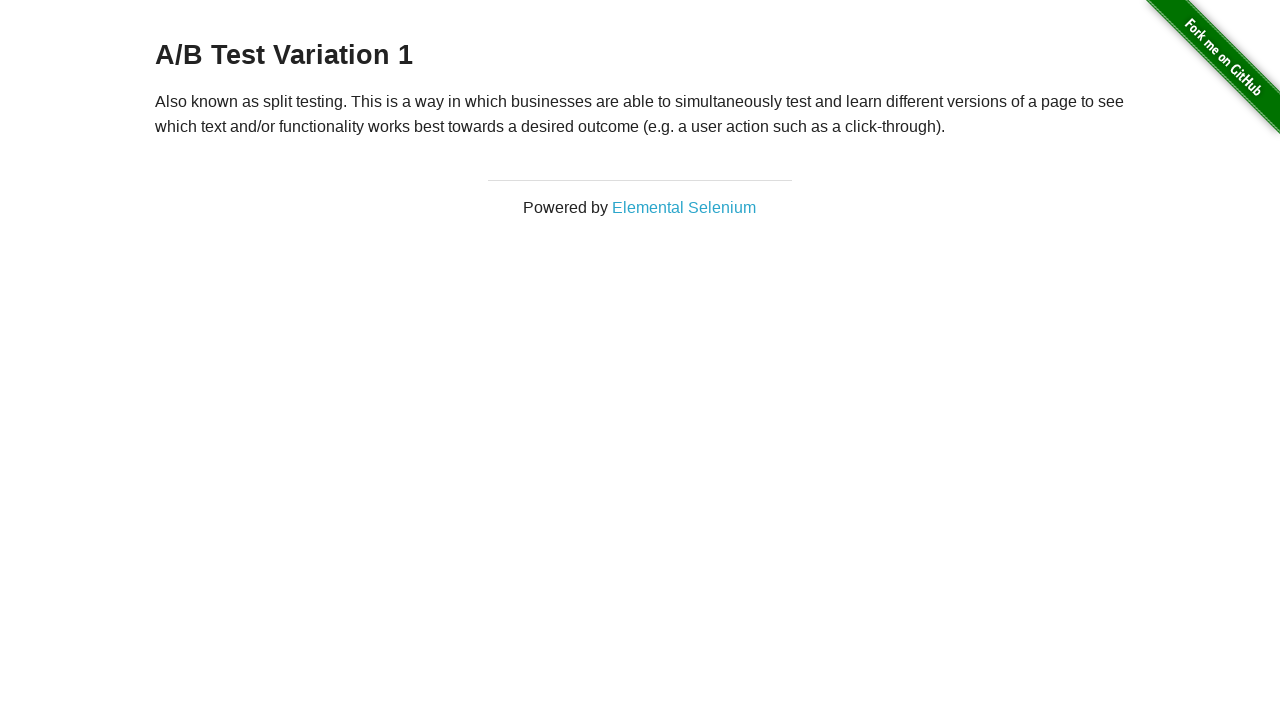

Retrieved initial heading text from A/B test page
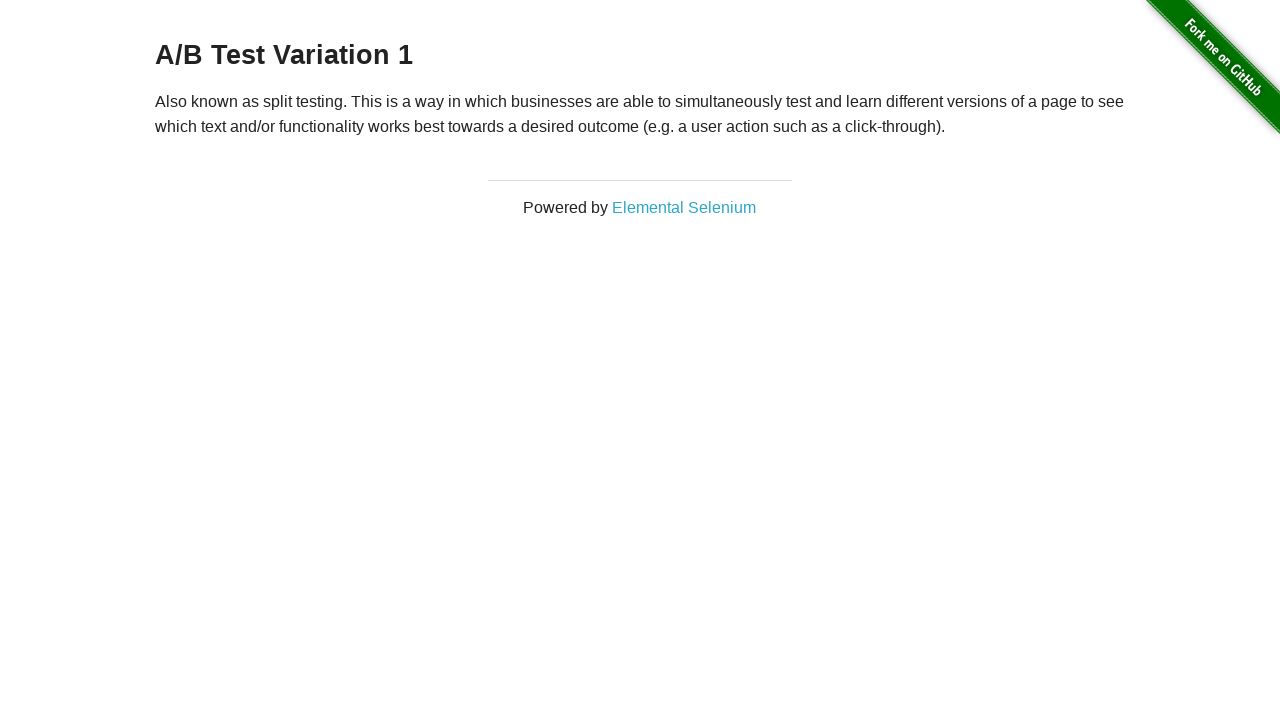

Added optimizelyOptOut cookie to opt out of A/B test
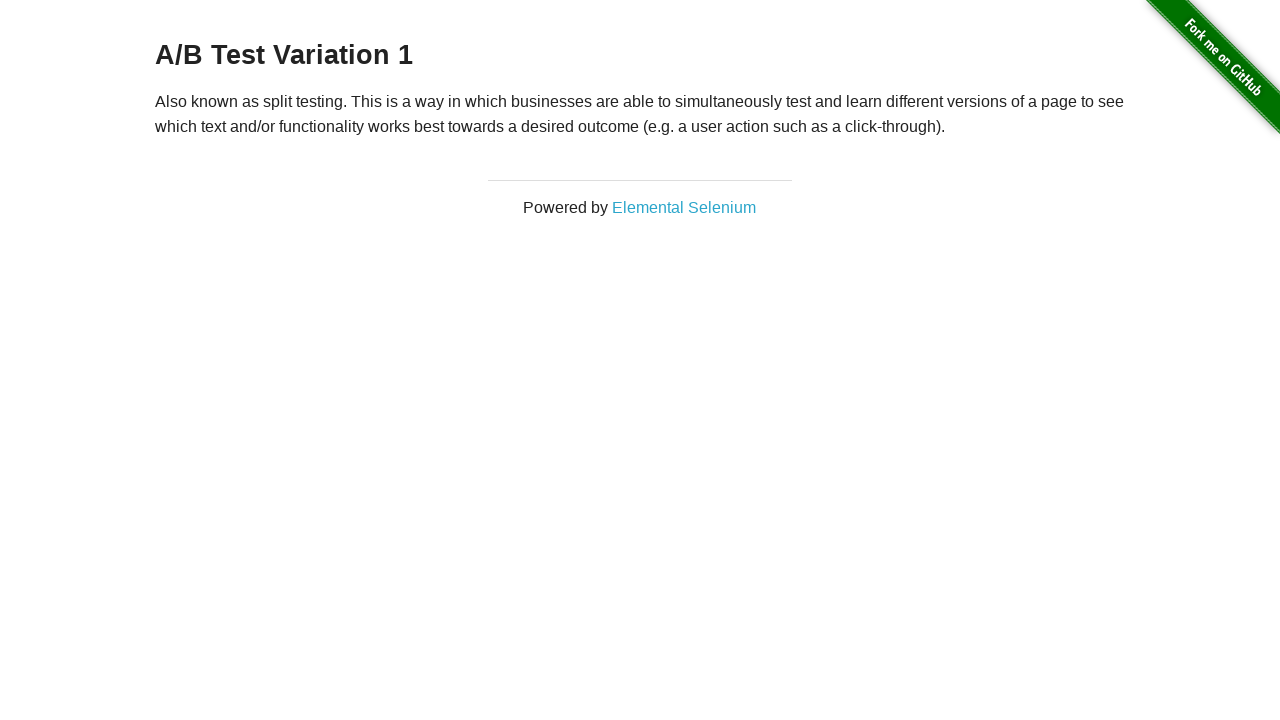

Reloaded page after adding opt-out cookie
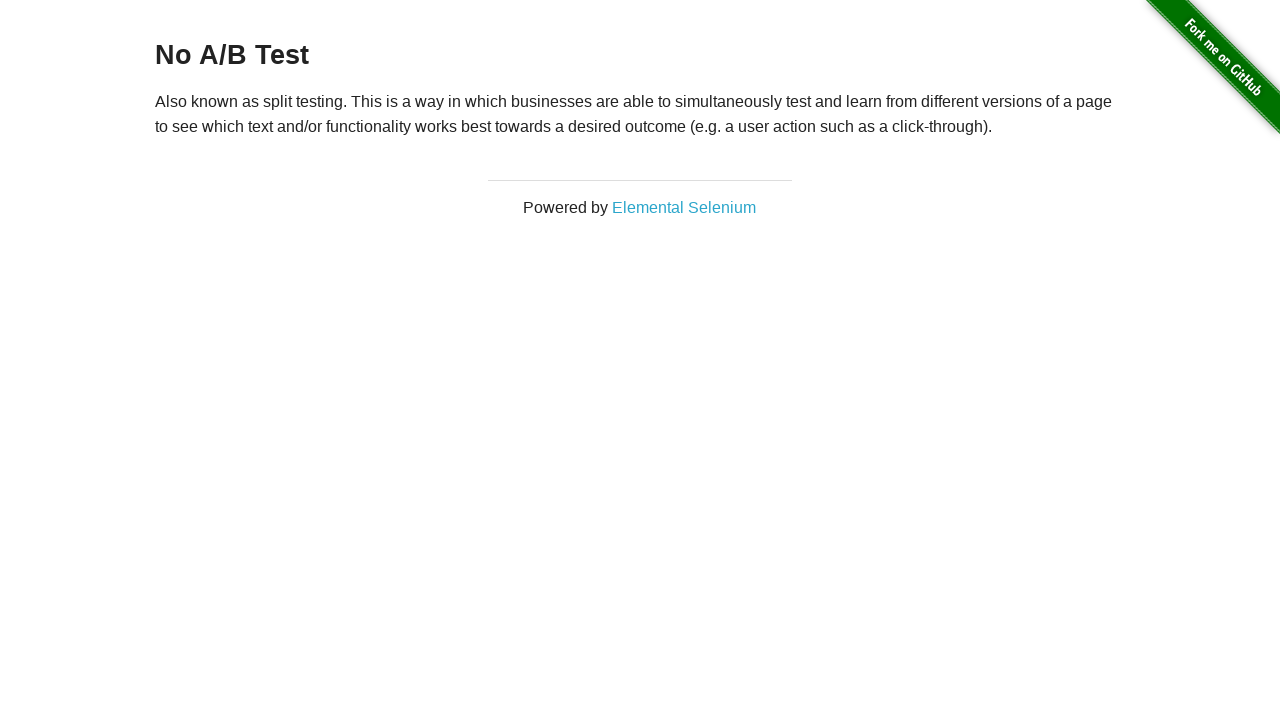

Retrieved heading text after page reload
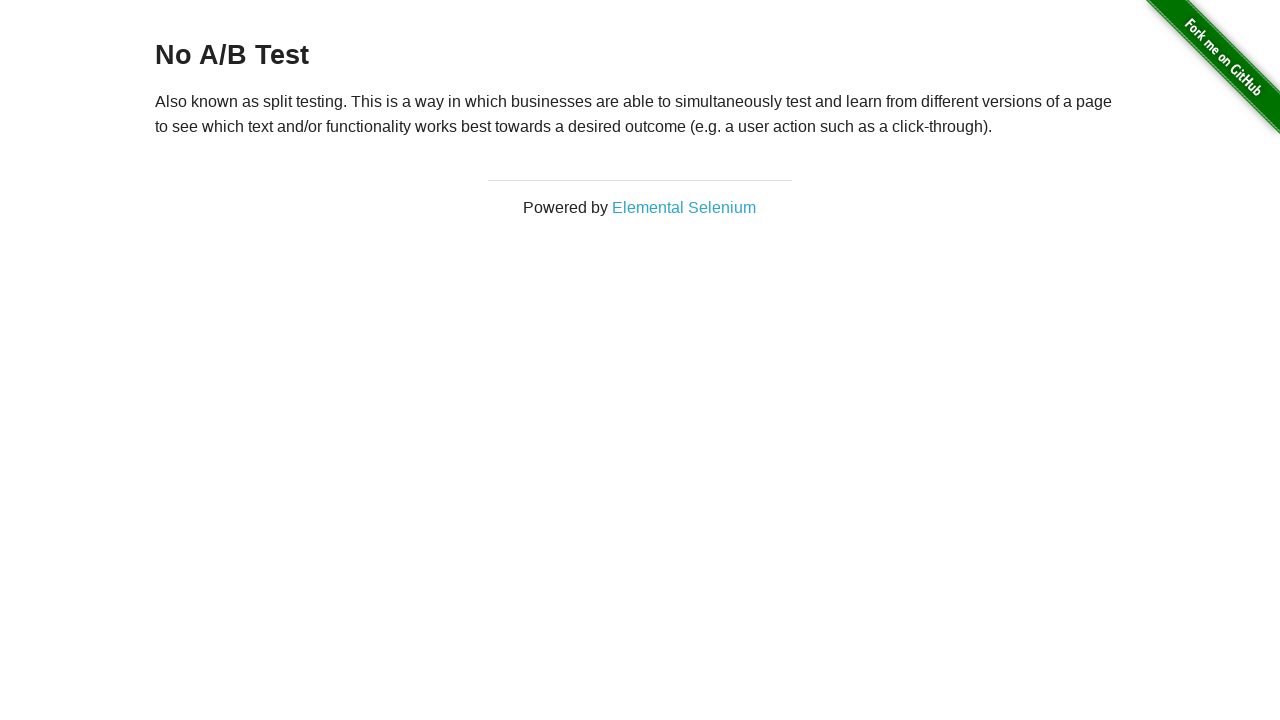

Verified opt-out successful - heading shows 'No A/B Test'
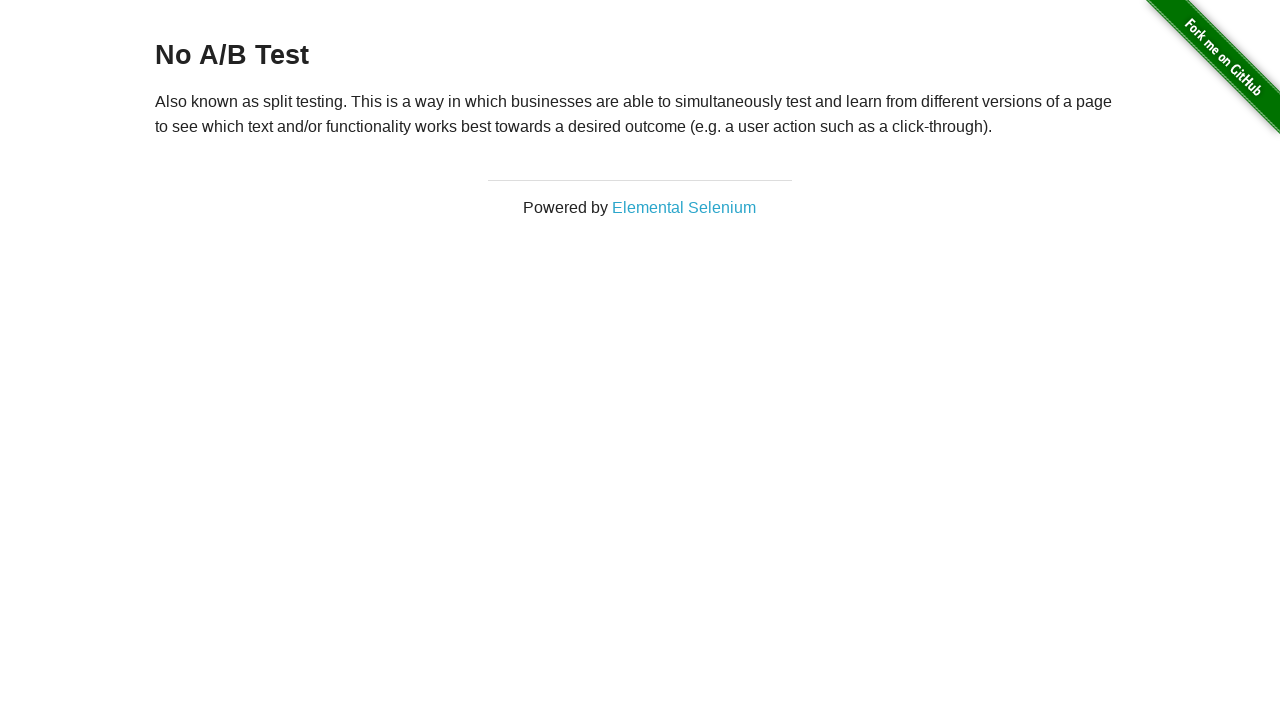

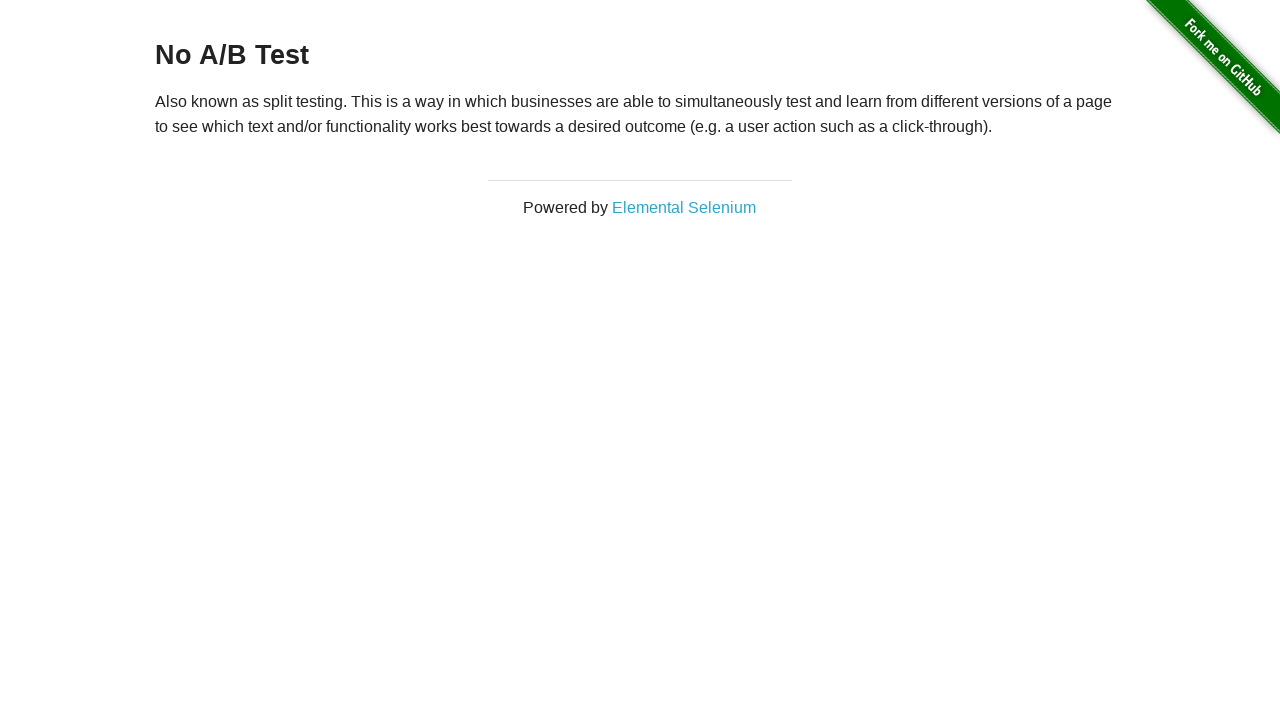